Tests an explicit wait exercise by waiting for a price element to show "$100", clicking a book button, reading a value, calculating a mathematical expression (log of absolute value of 12*sin(x)), entering the result, and submitting the answer.

Starting URL: http://suninjuly.github.io/explicit_wait2.html

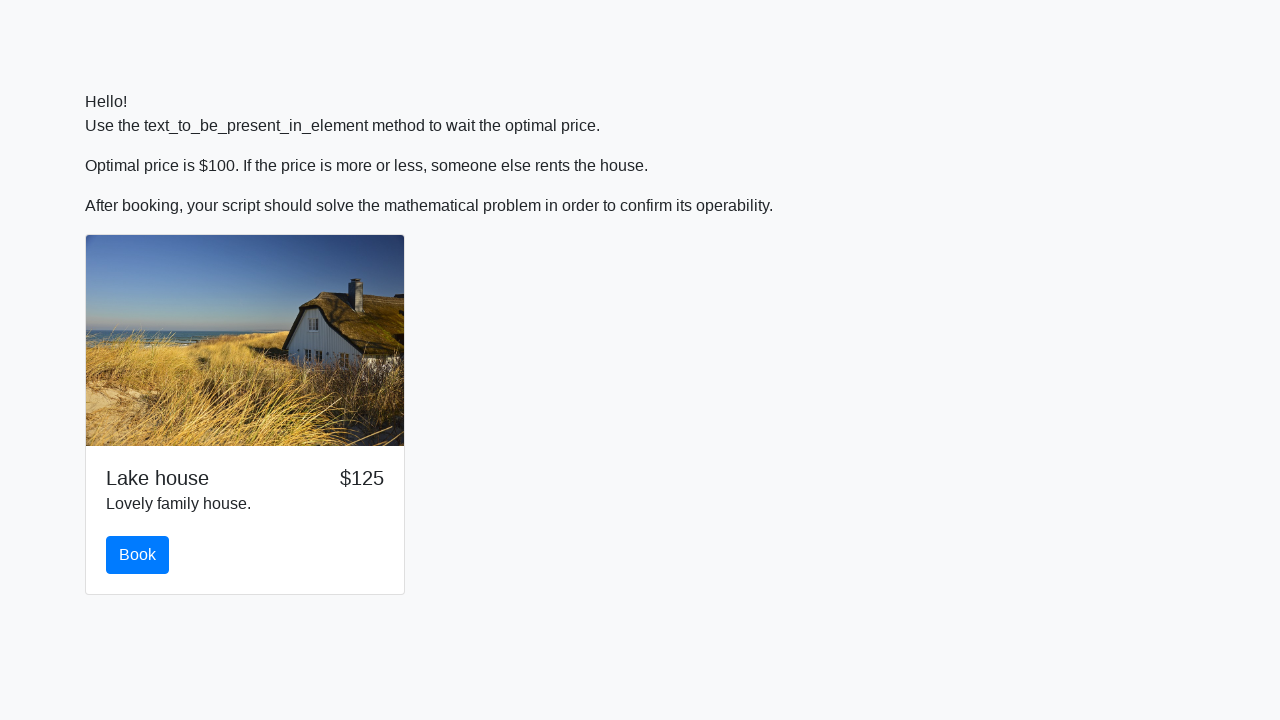

Located the book button element
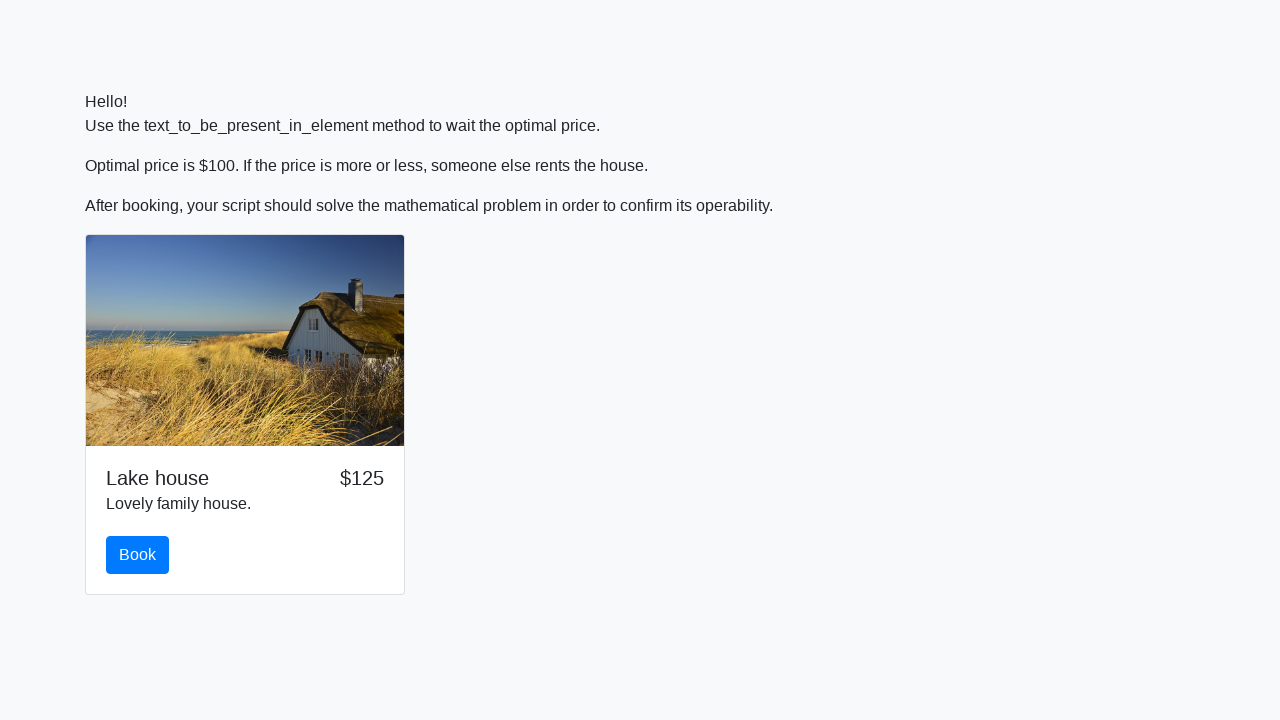

Waited for price element to display '$100'
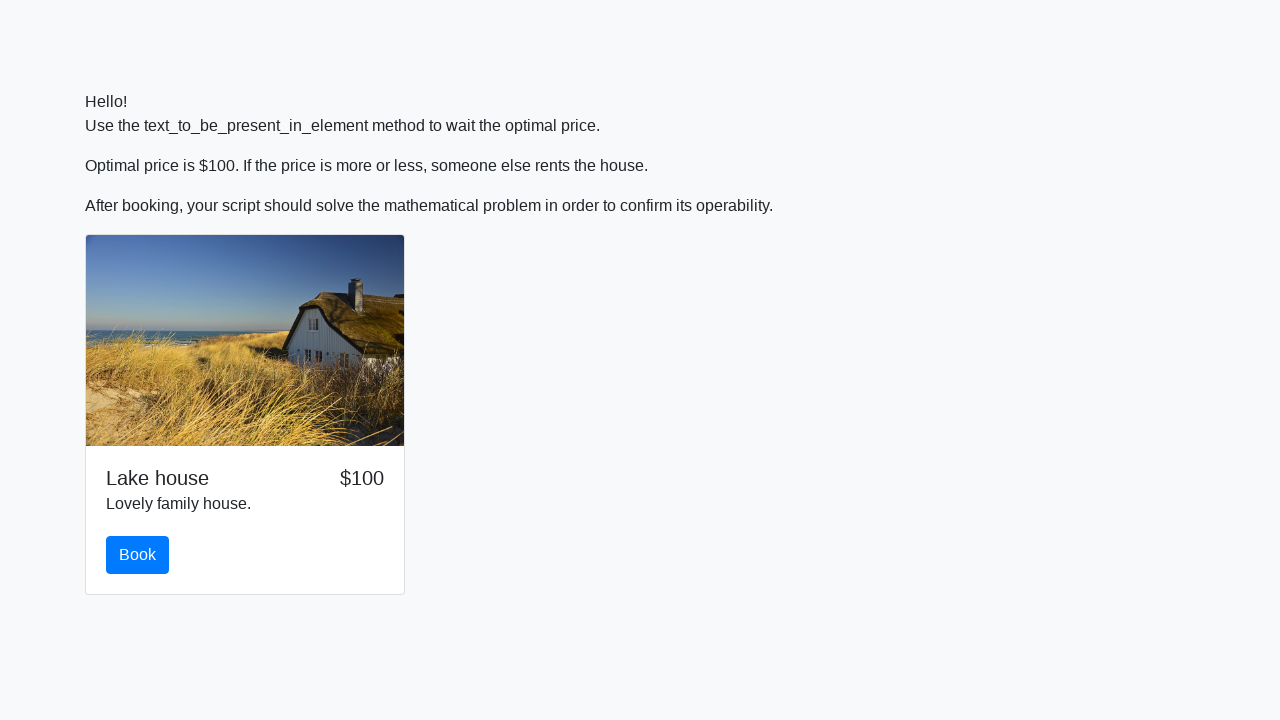

Clicked the book button at (138, 555) on #book
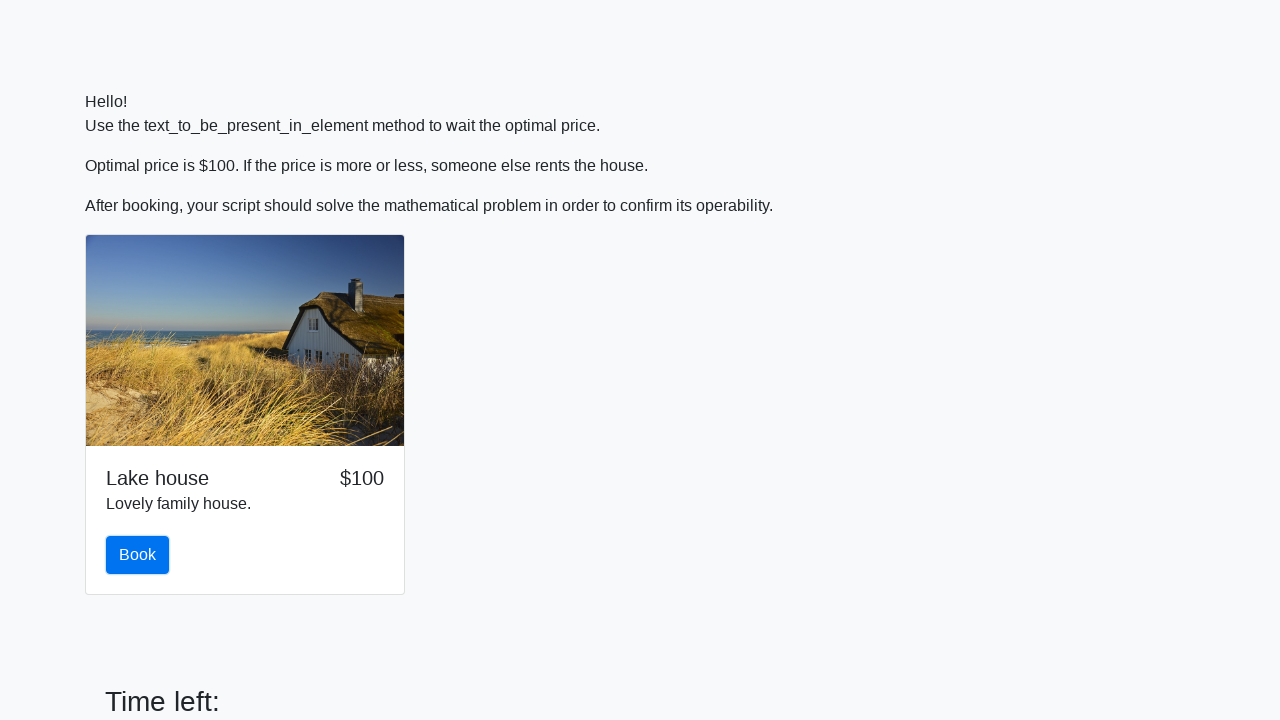

Retrieved x value from page: 967
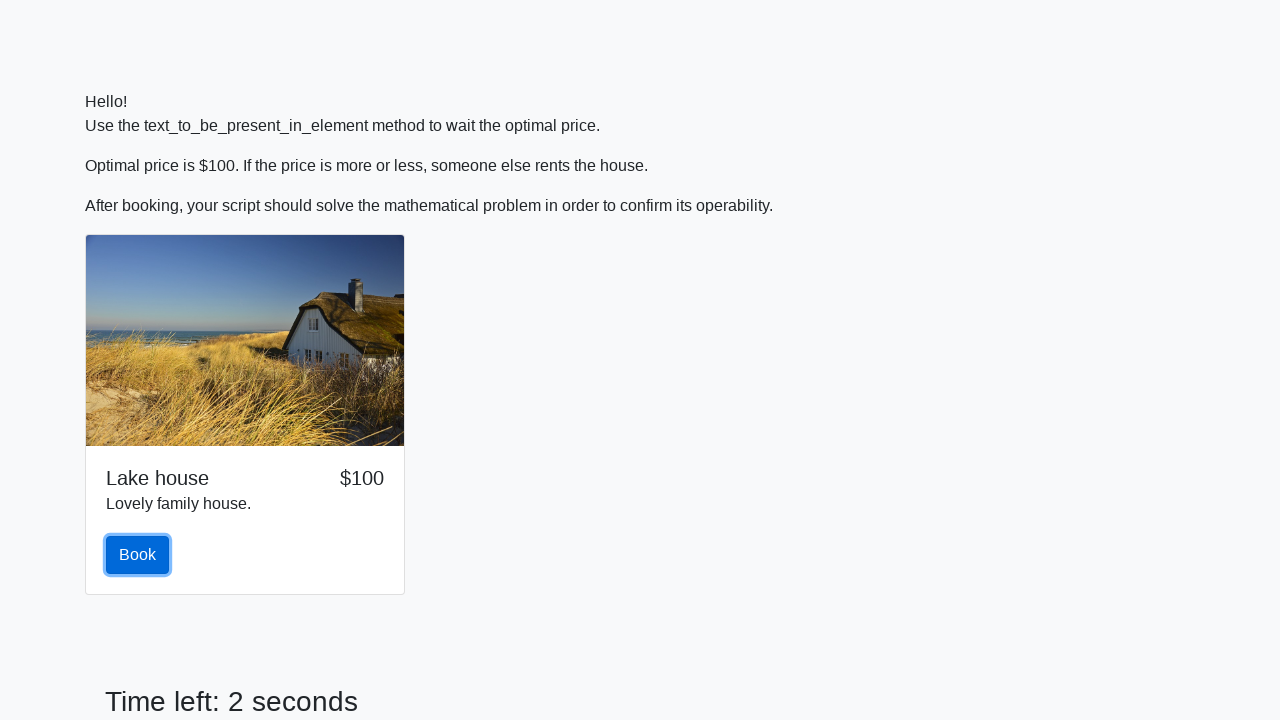

Calculated answer using log(abs(12*sin(x))): 1.928574079270754
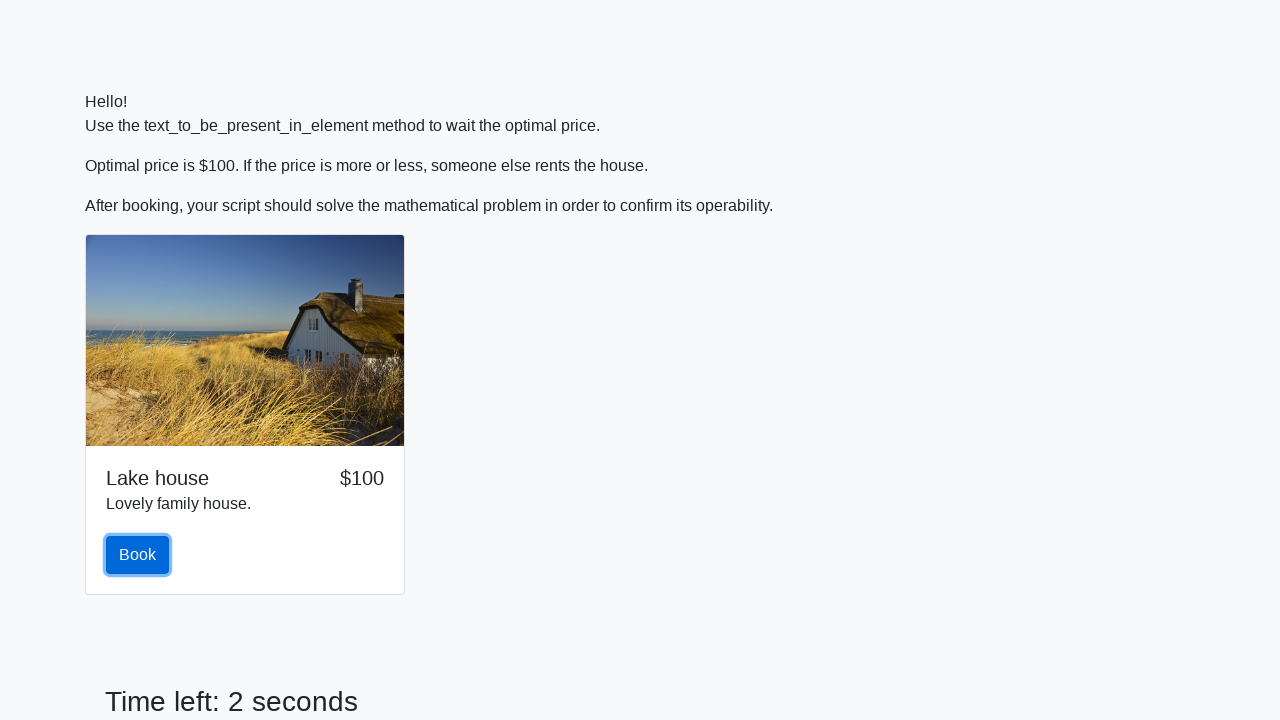

Filled answer field with value: 1.928574079270754 on #answer
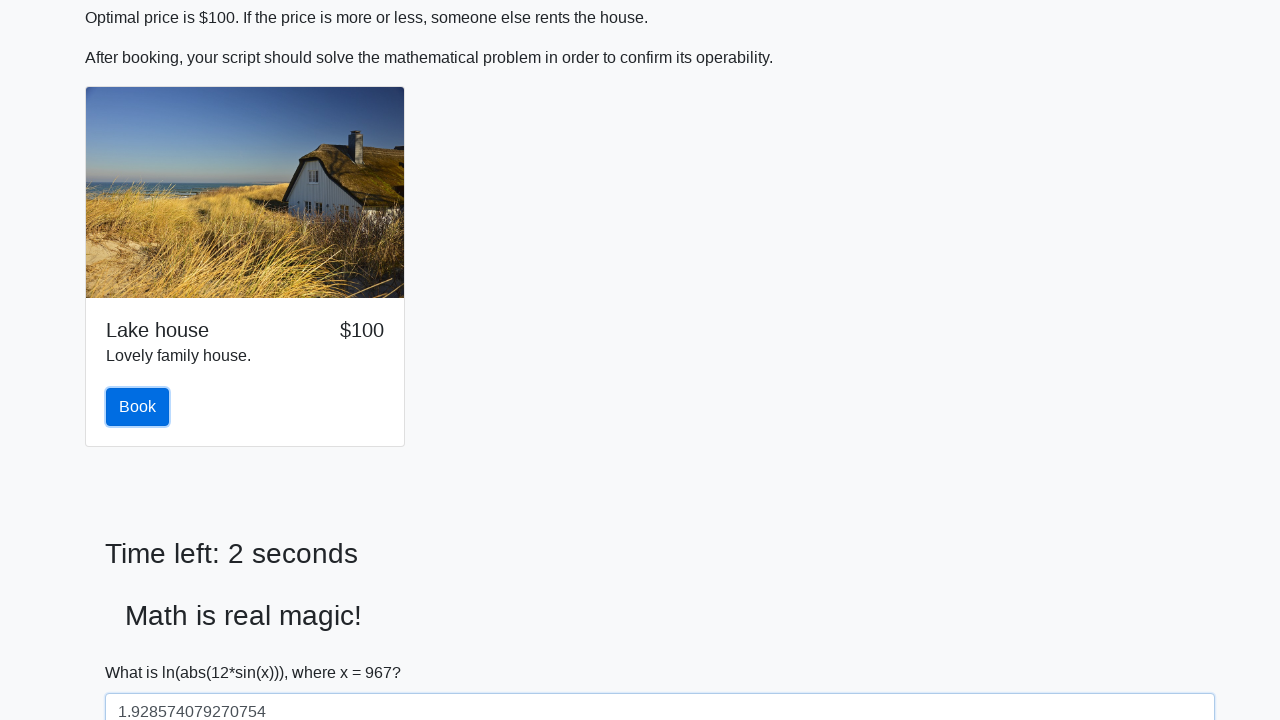

Clicked the solve button to submit answer at (143, 651) on #solve
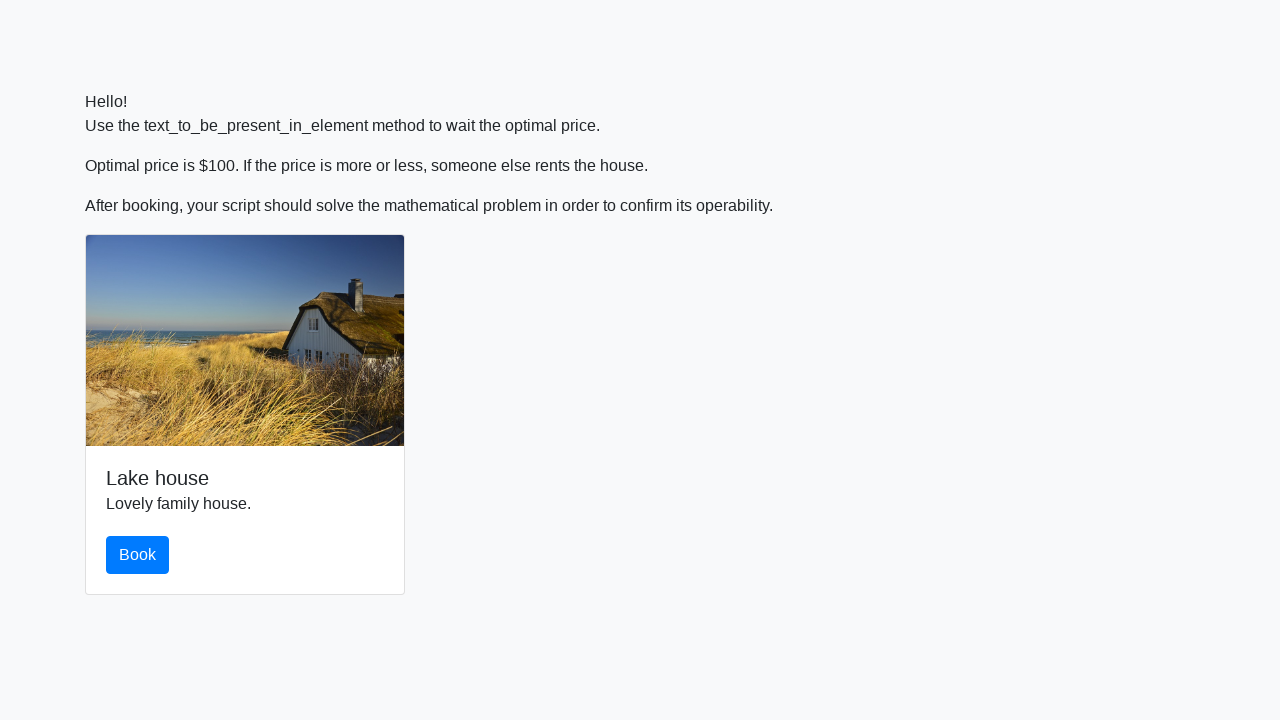

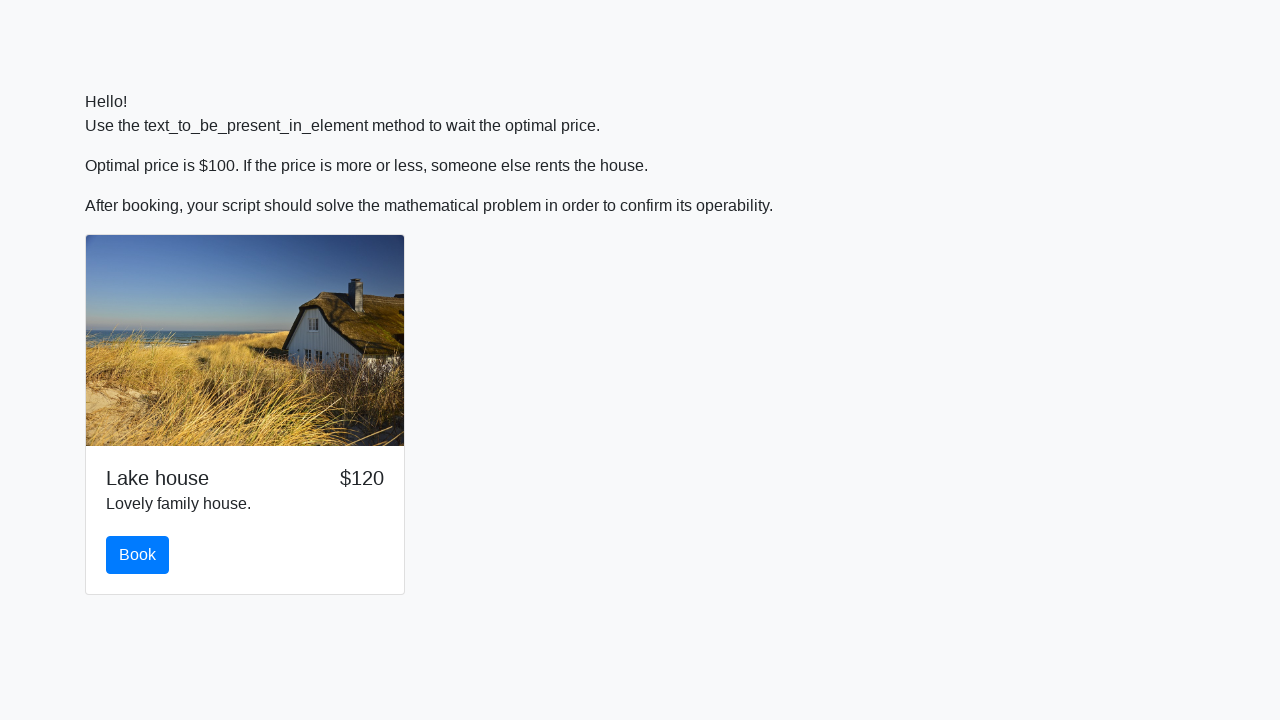